Tests iframe switching and JavaScript alert popup handling on W3Schools. It switches to an iframe, clicks a "Try it" button to trigger an alert, verifies the alert message, and accepts the alert.

Starting URL: https://www.w3schools.com/js/tryit.asp?filename=tryjs_alert

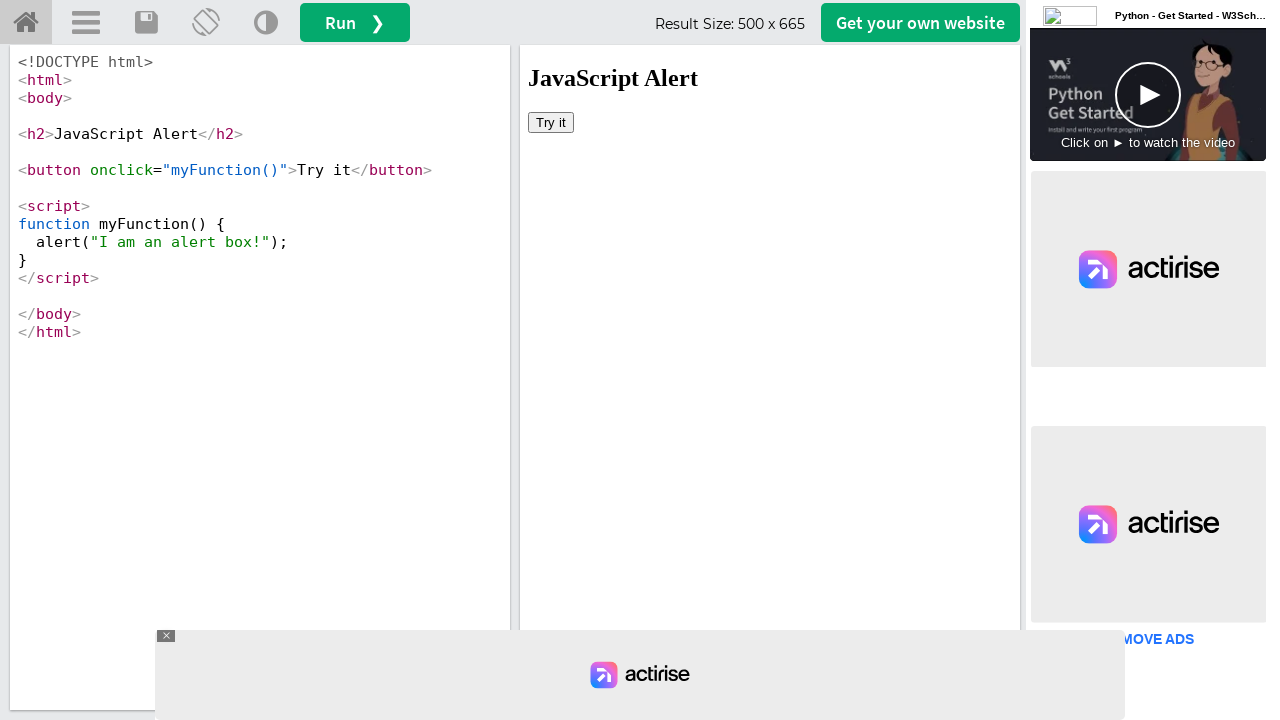

Located iframe with ID 'iframeResult'
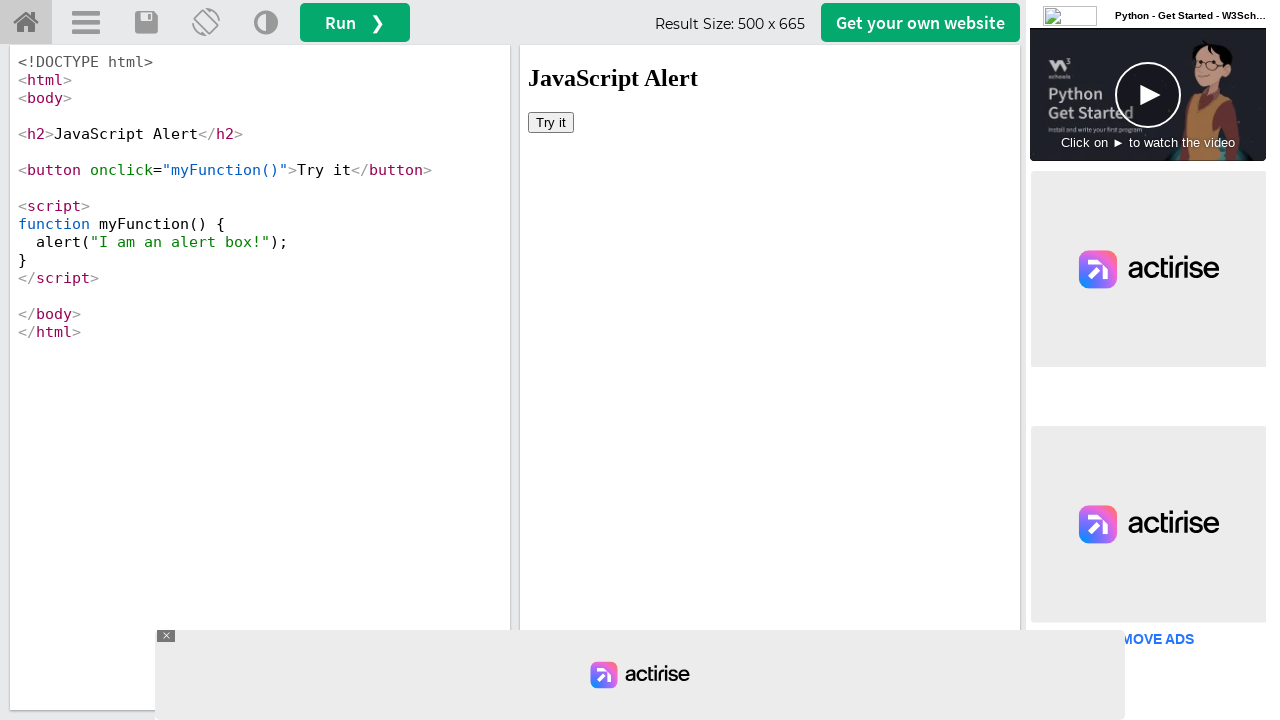

Clicked 'Try it' button inside iframe at (551, 122) on #iframeResult >> internal:control=enter-frame >> xpath=/html/body/button
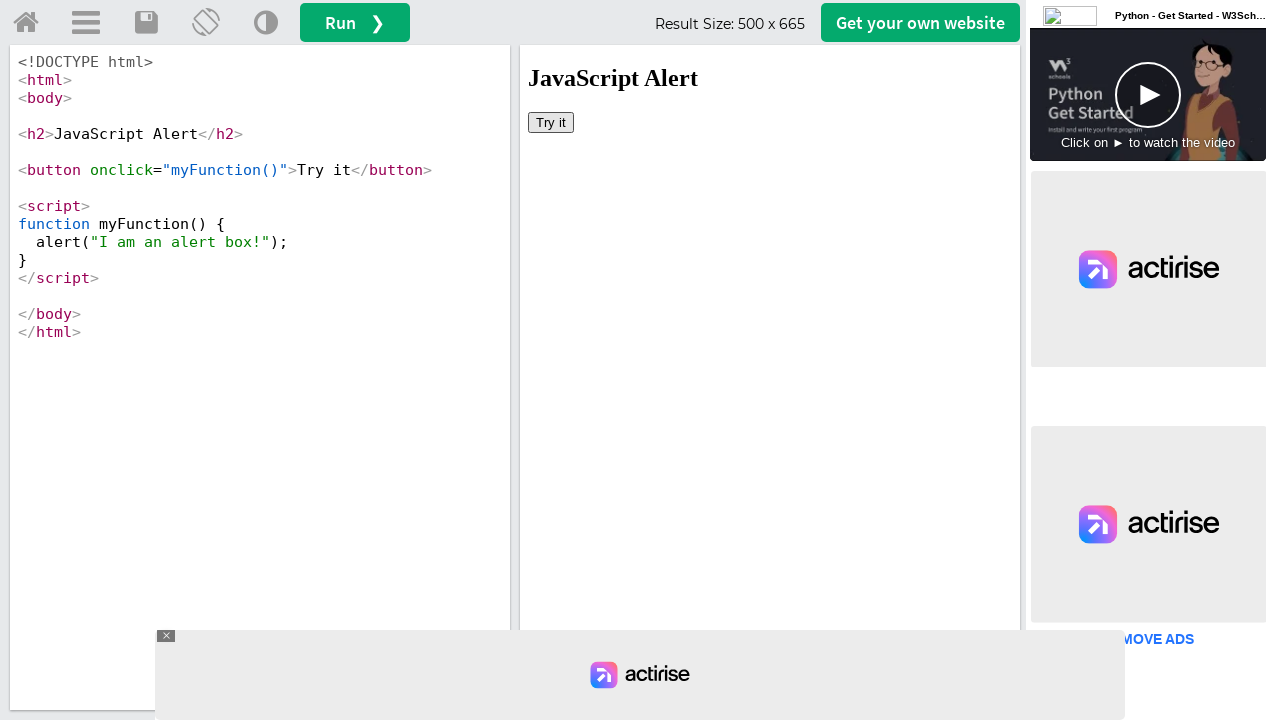

Set up initial dialog handler to auto-accept alerts
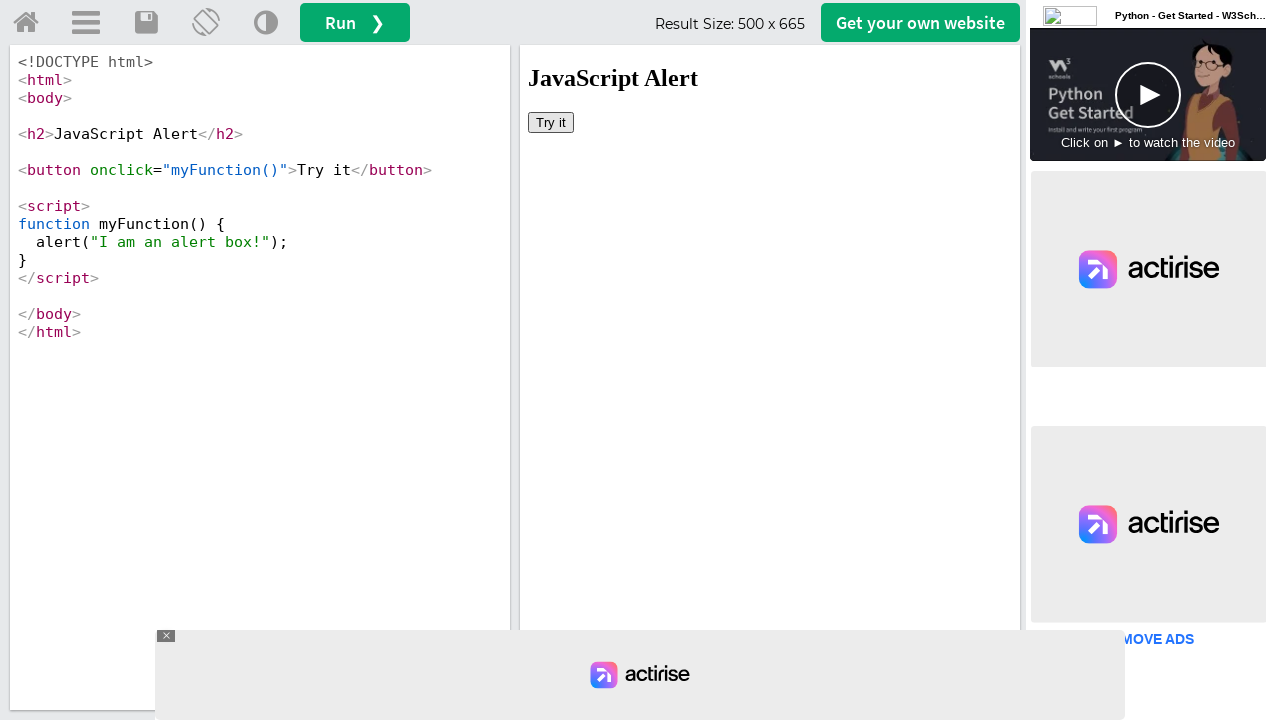

Set up dialog handler to capture alert message
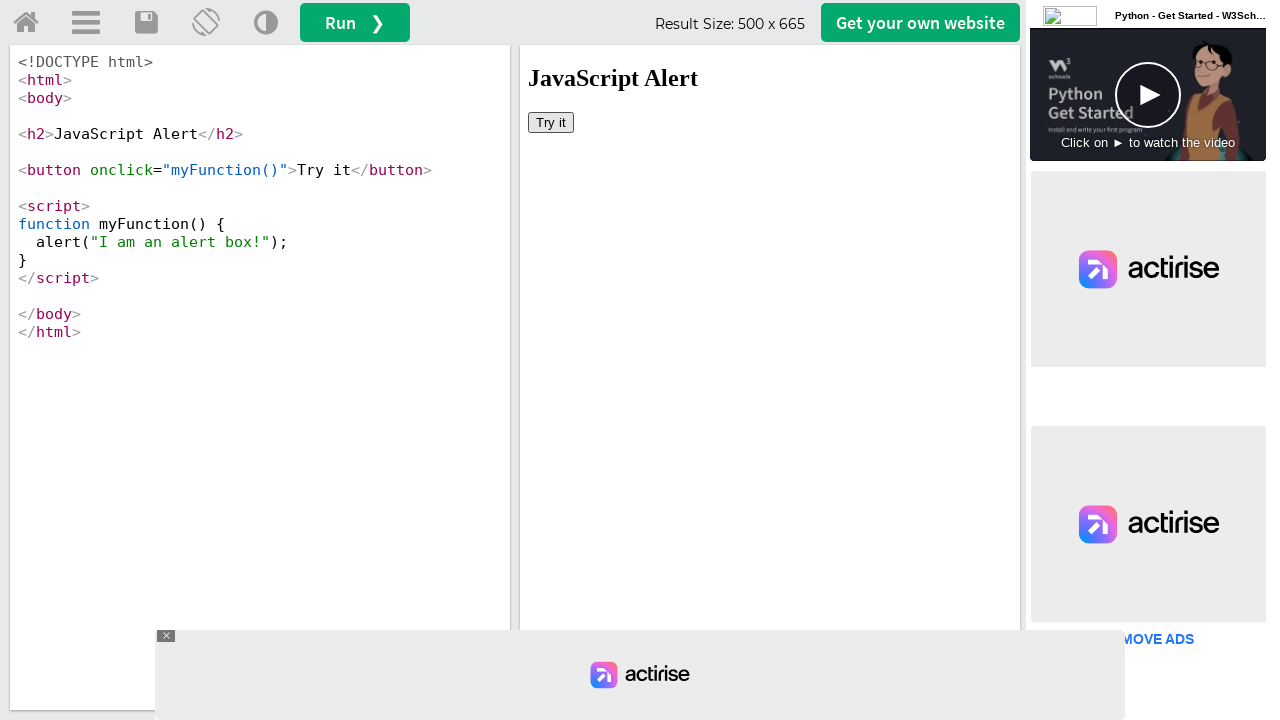

Clicked 'Try it' button again to trigger alert for message verification at (551, 122) on #iframeResult >> internal:control=enter-frame >> xpath=/html/body/button
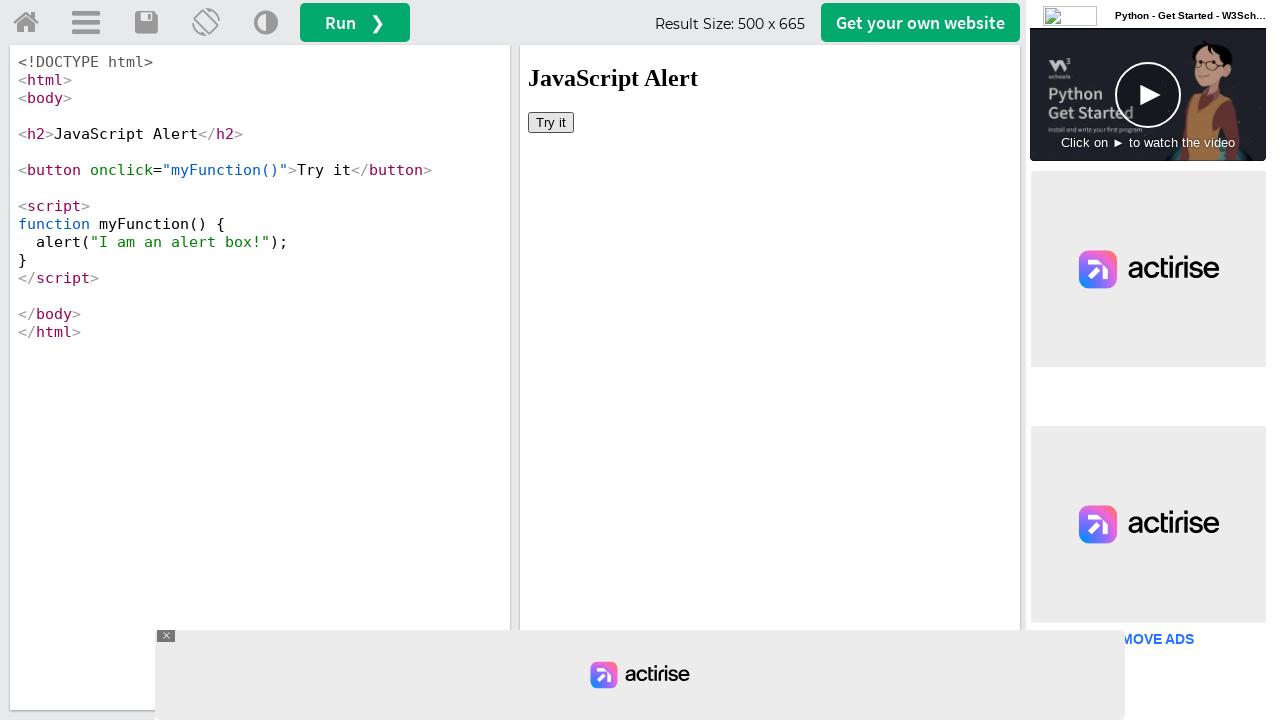

Waited for dialog to be processed
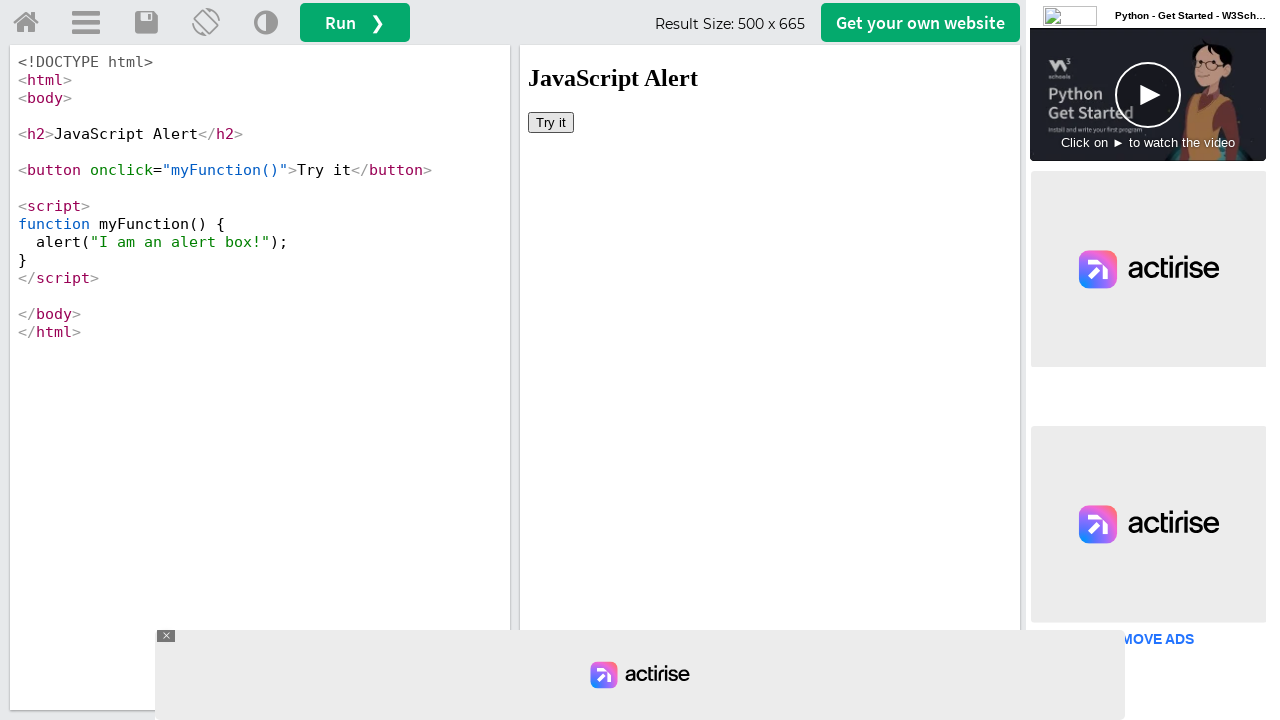

Verified alert message equals 'I am an alert box!'
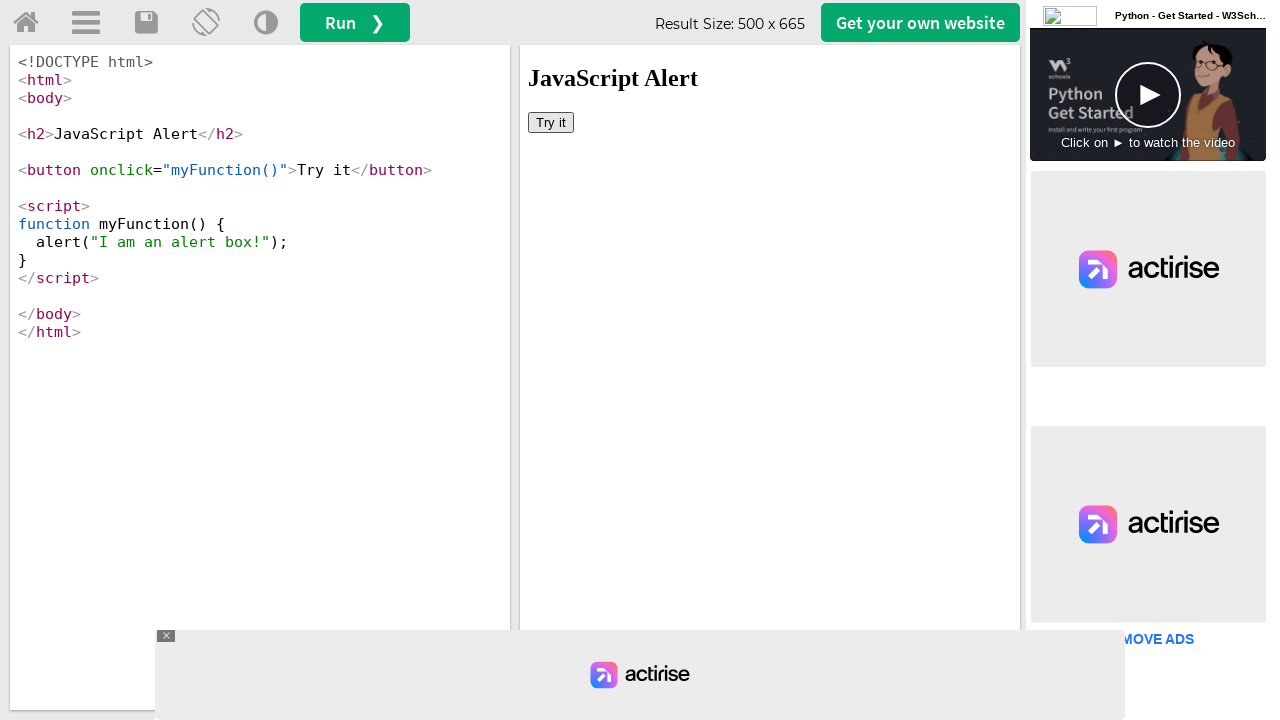

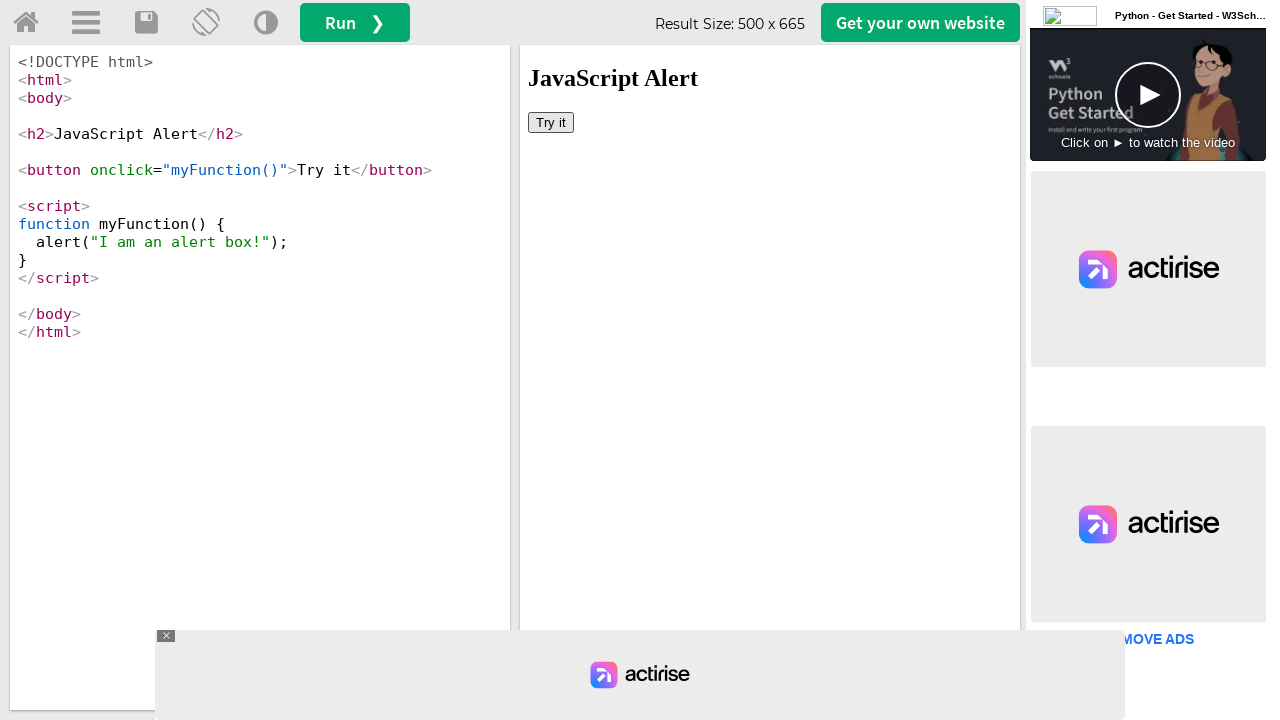